Fills out a form with various data fields including personal information, address, and company details, then submits the form

Starting URL: https://bonigarcia.dev/selenium-webdriver-java/data-types.html

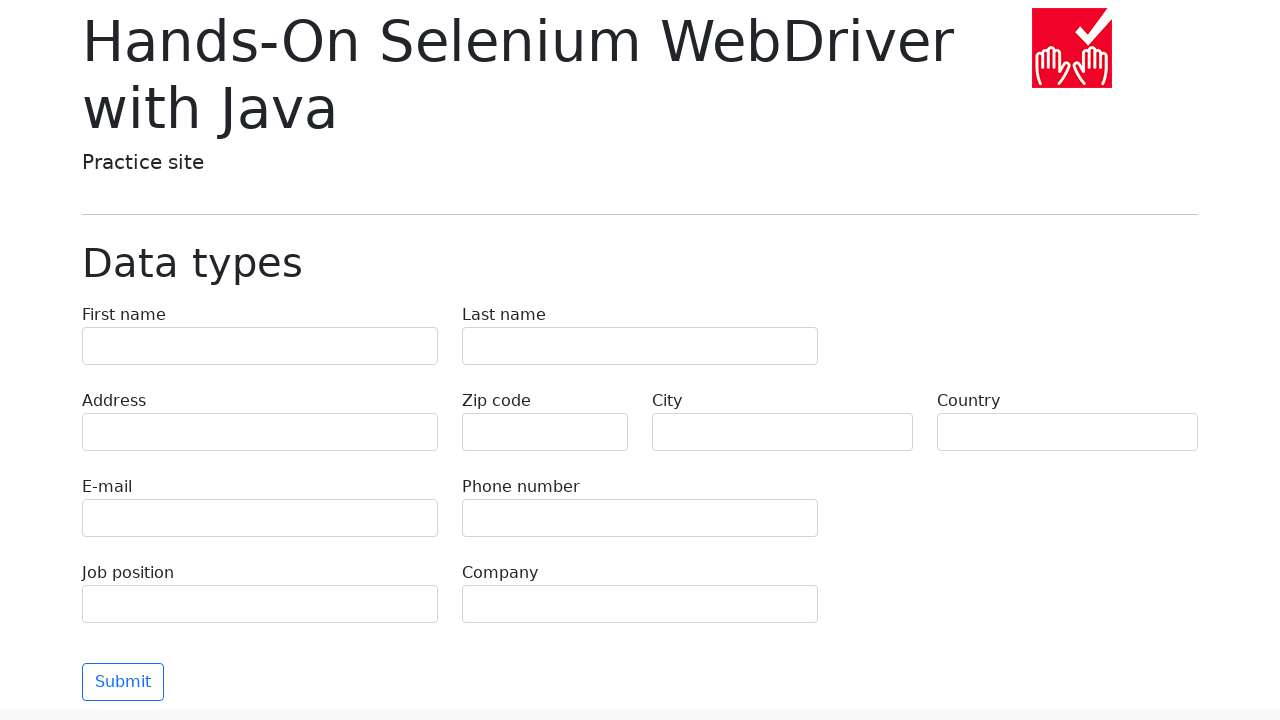

Filled first name field with 'Иван' on [name='first-name']
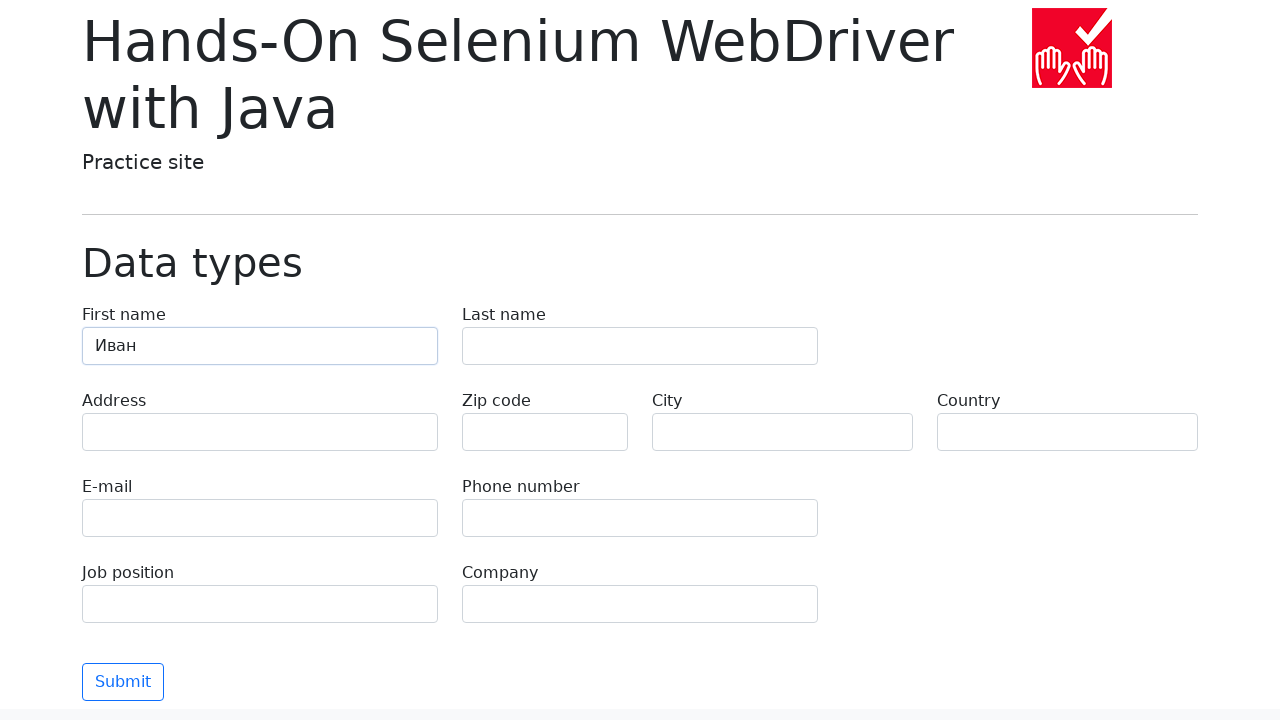

Filled last name field with 'Петров' on [name='last-name']
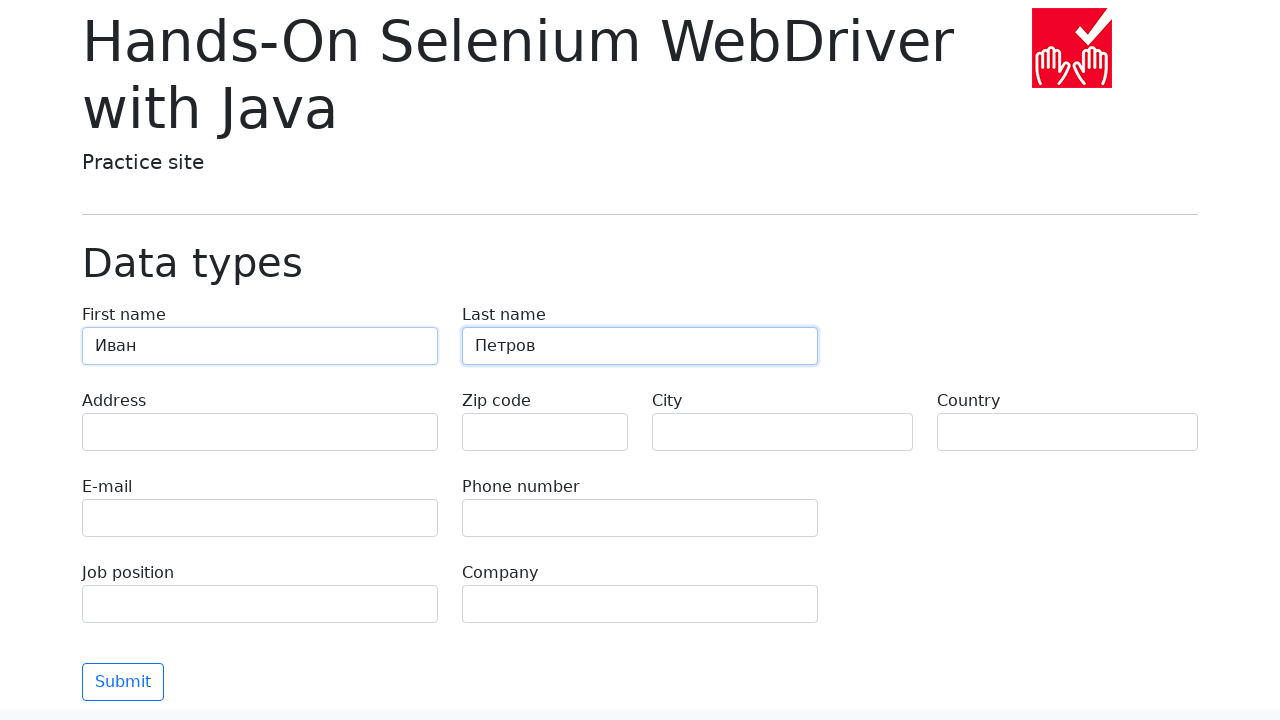

Filled address field with 'Ленина, 55-3' on [name='address']
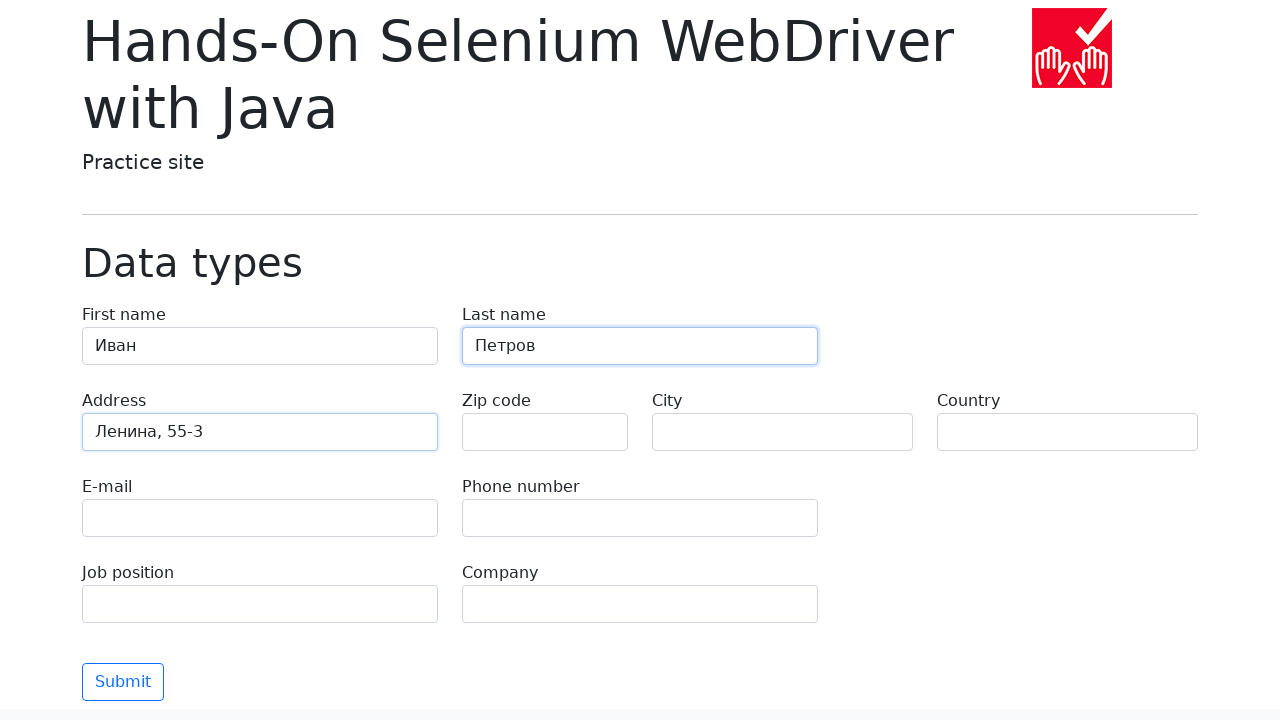

Filled email field with 'test@skypro.com' on [name='e-mail']
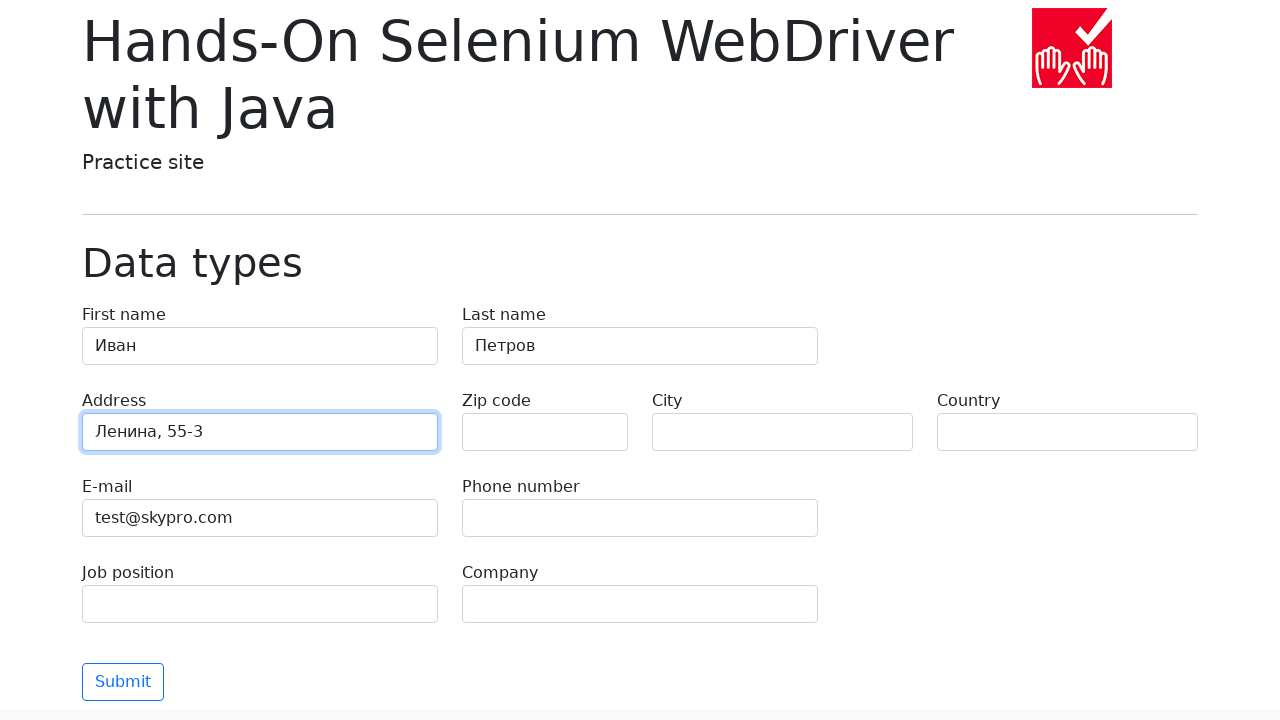

Filled job position field with 'QA' on [name='job-position']
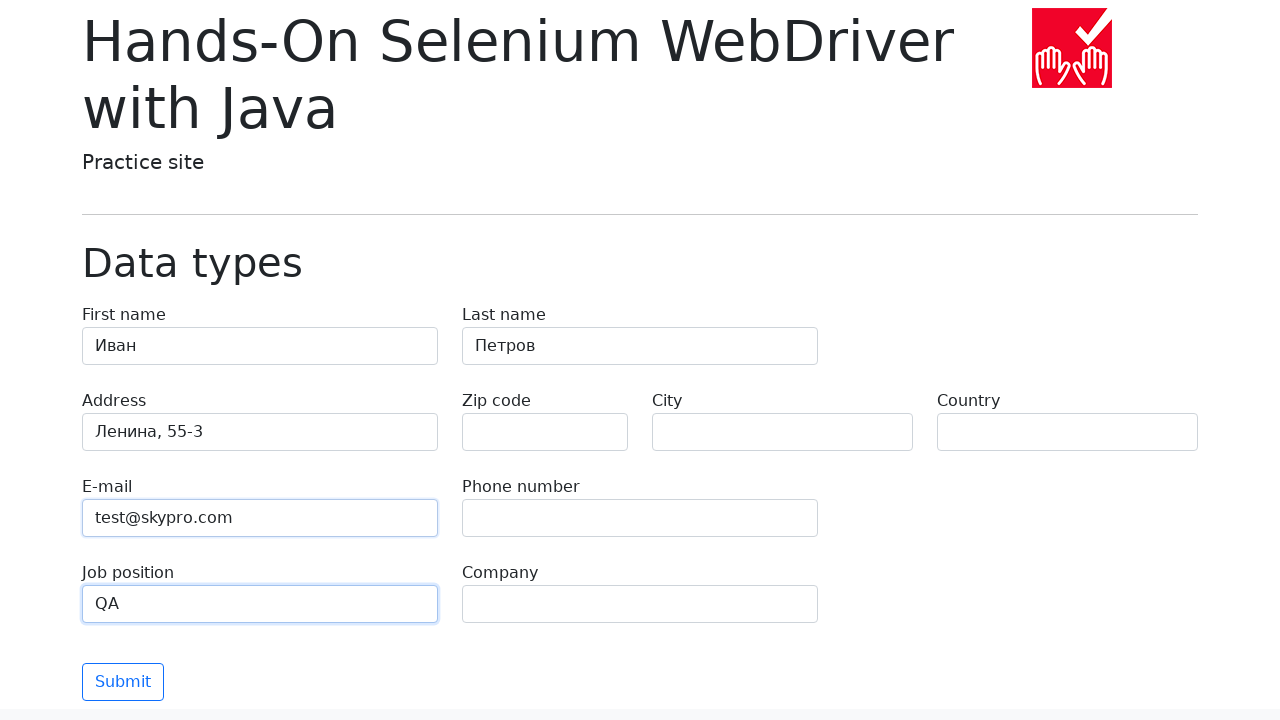

Left zip-code field empty on [name='zip-code']
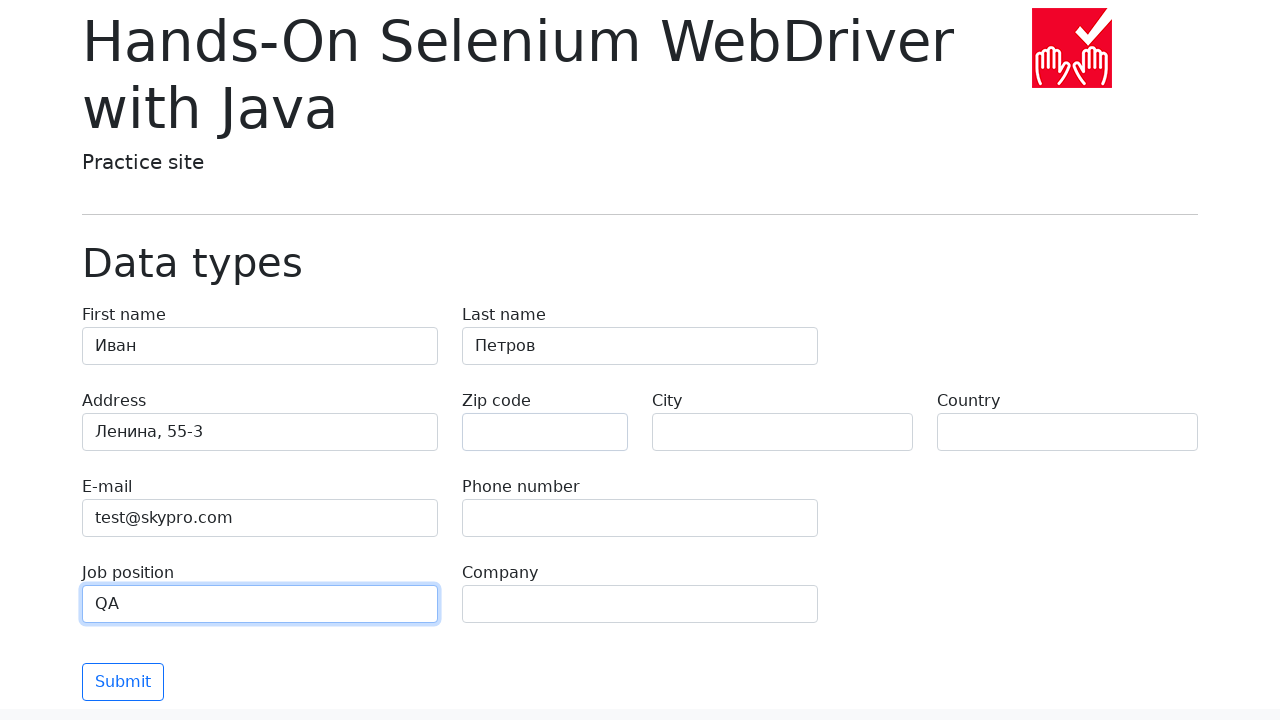

Filled city field with 'Москва' on [name='city']
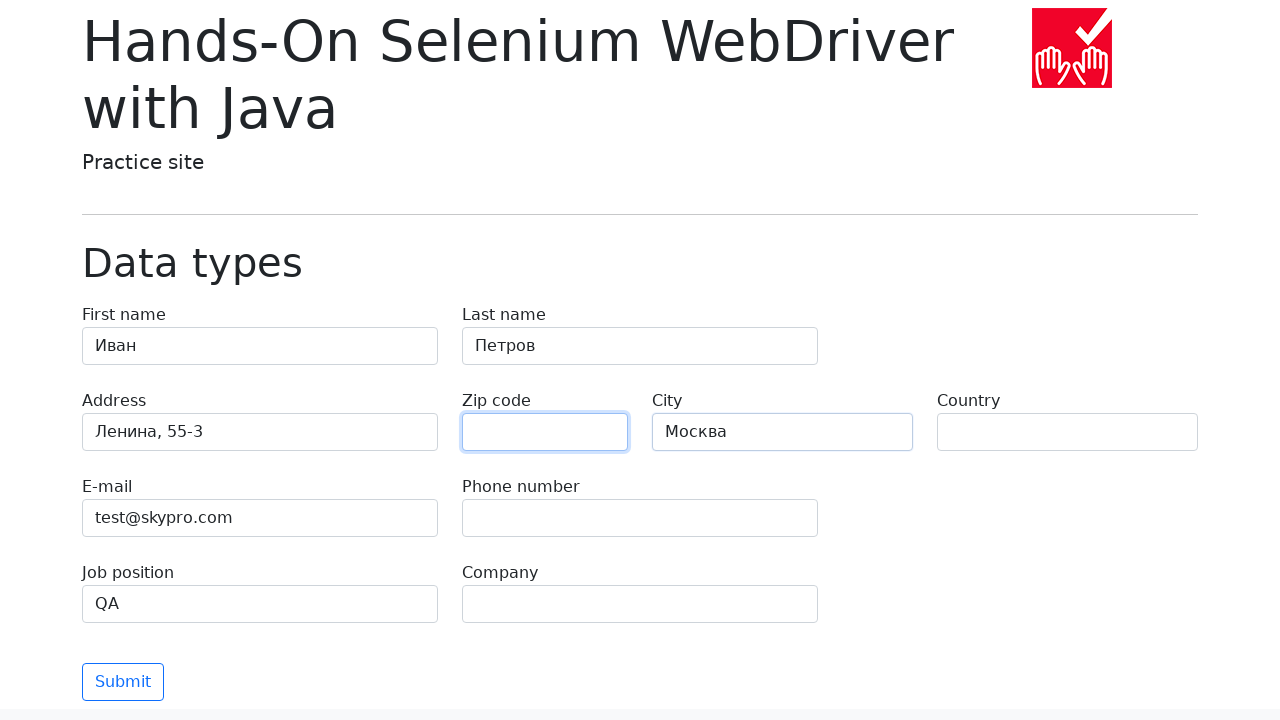

Filled country field with 'Россия' on [name='country']
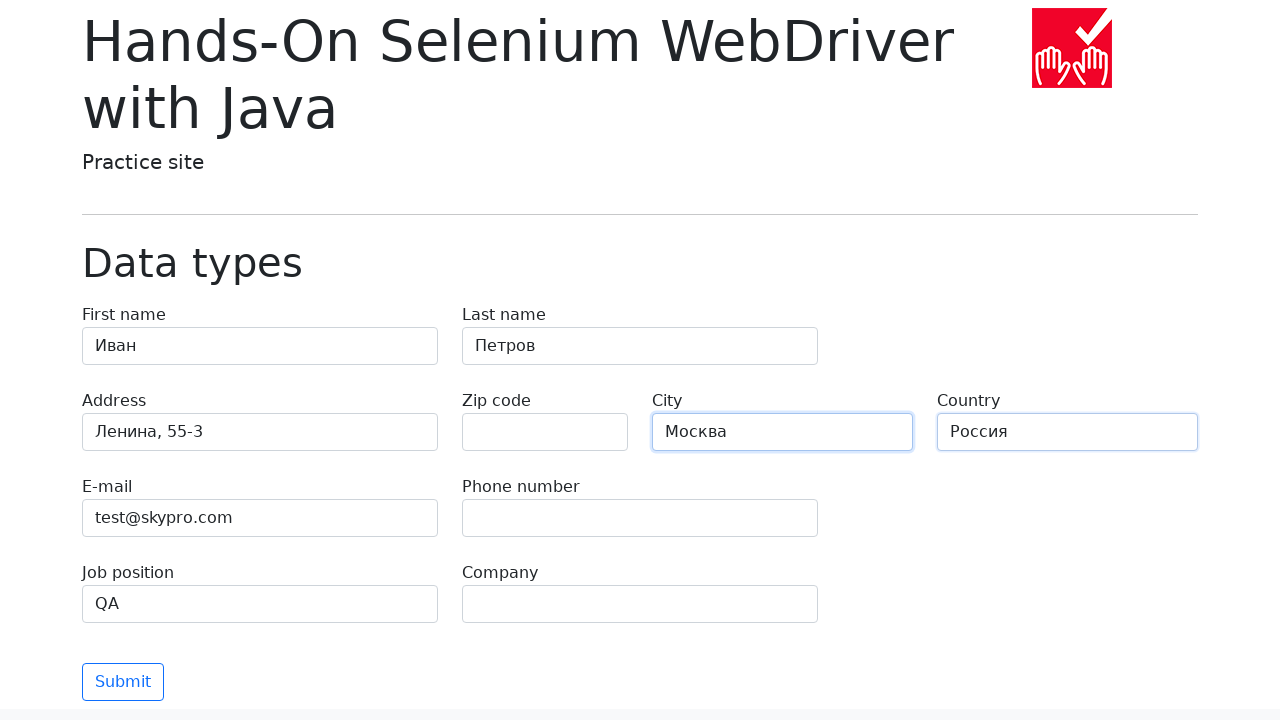

Filled phone number field with '+7985899998787' on [name='phone']
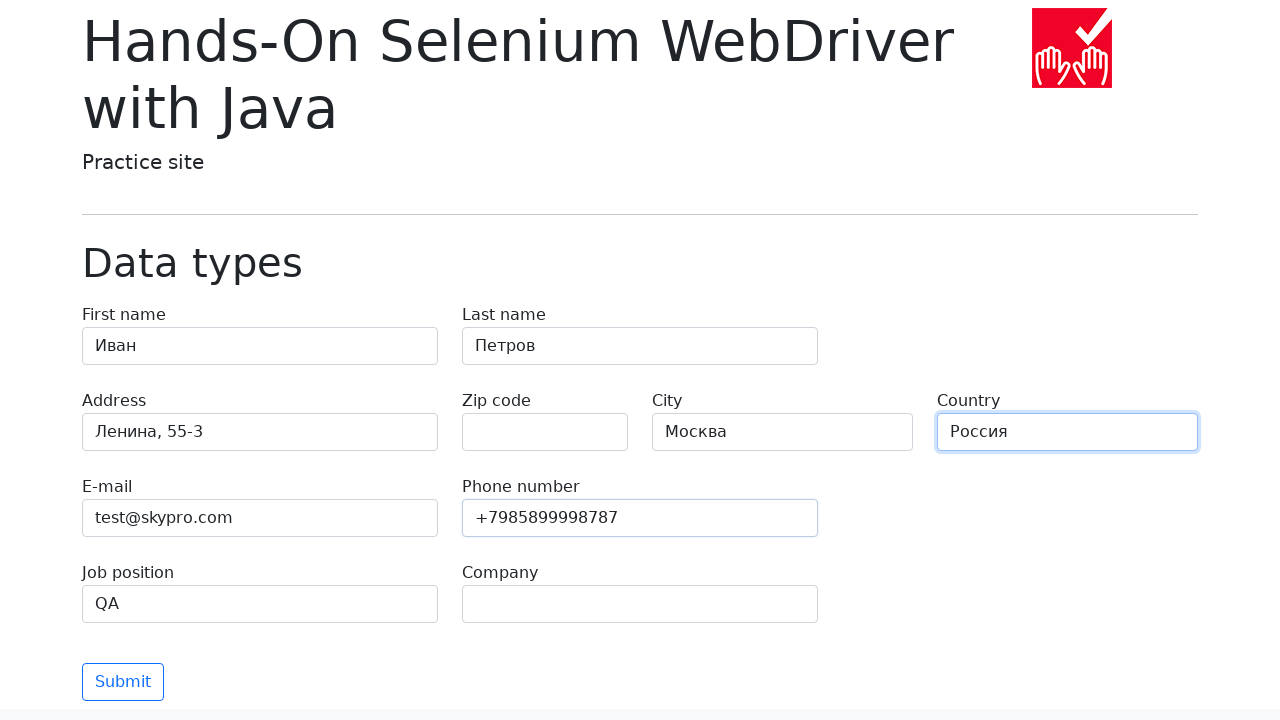

Filled company field with 'SkyPro' on [name='company']
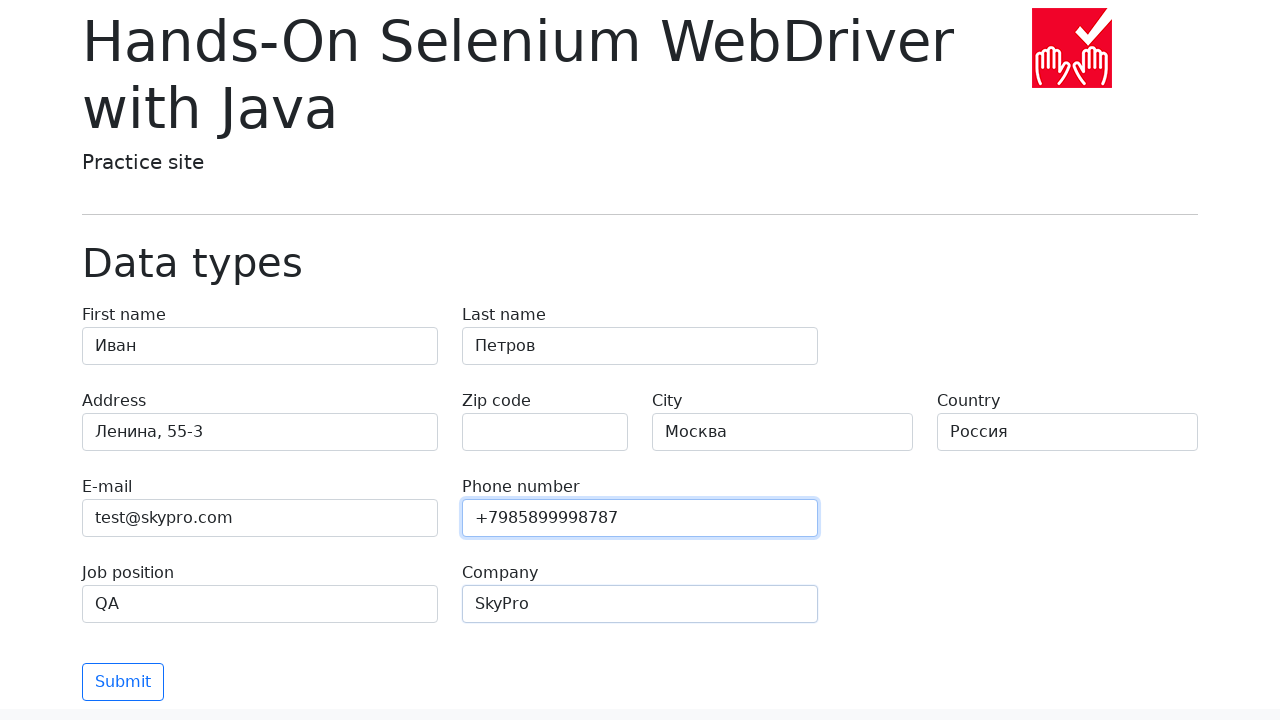

Submitted the form by clicking submit button at (123, 682) on button[type='submit']
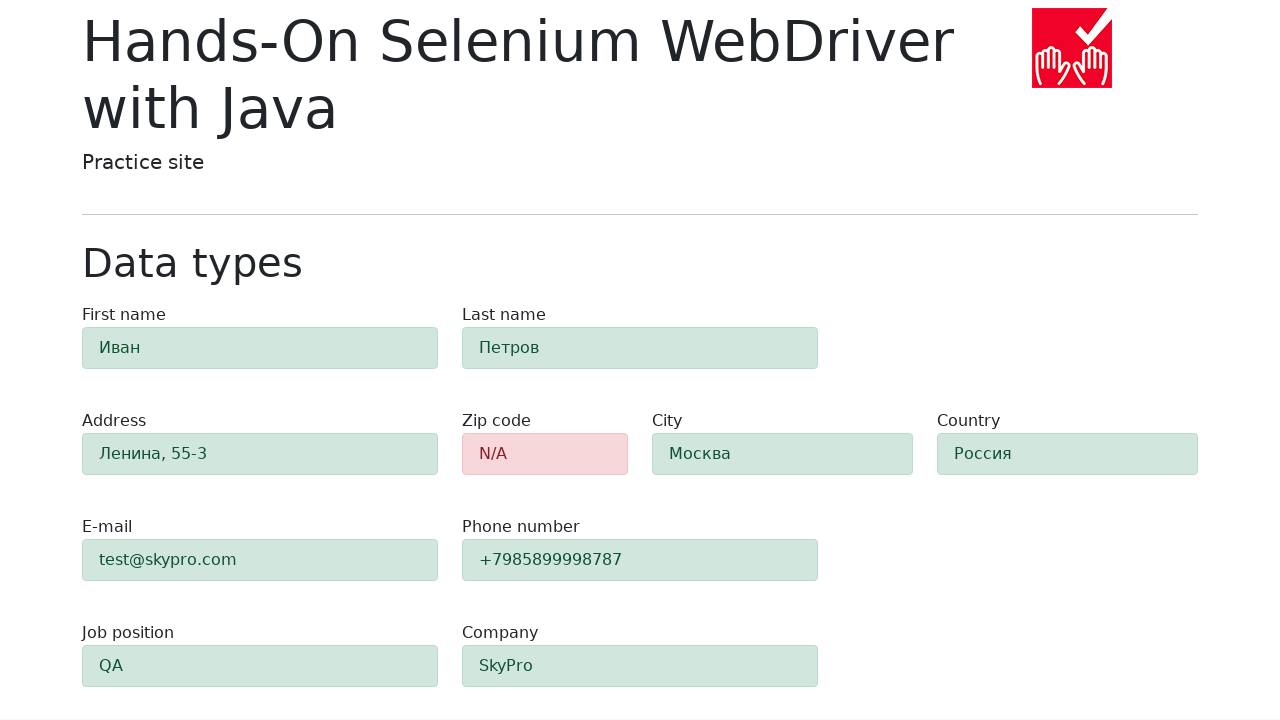

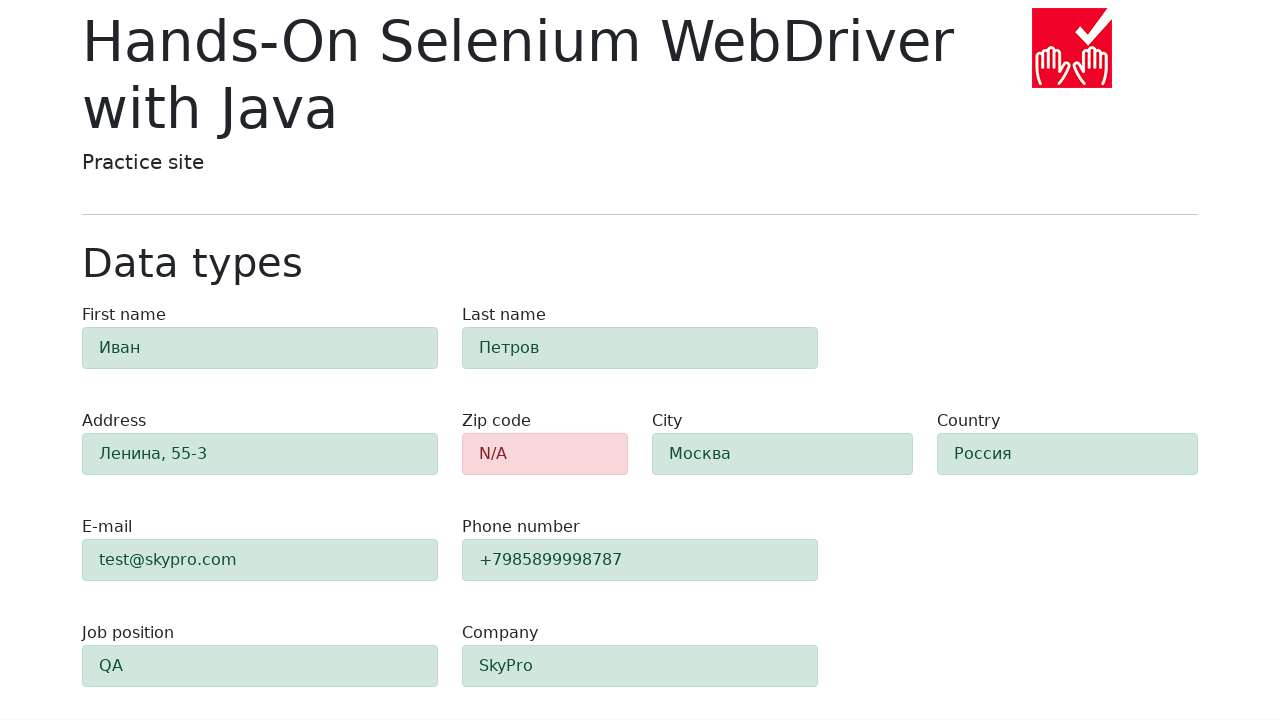